Tests the e-commerce flow on DemoBlaze by adding a laptop (Sony vaio i5) and a phone (Samsung galaxy s6) to the cart, navigating to the cart, and clicking Place Order.

Starting URL: https://www.demoblaze.com/index.html

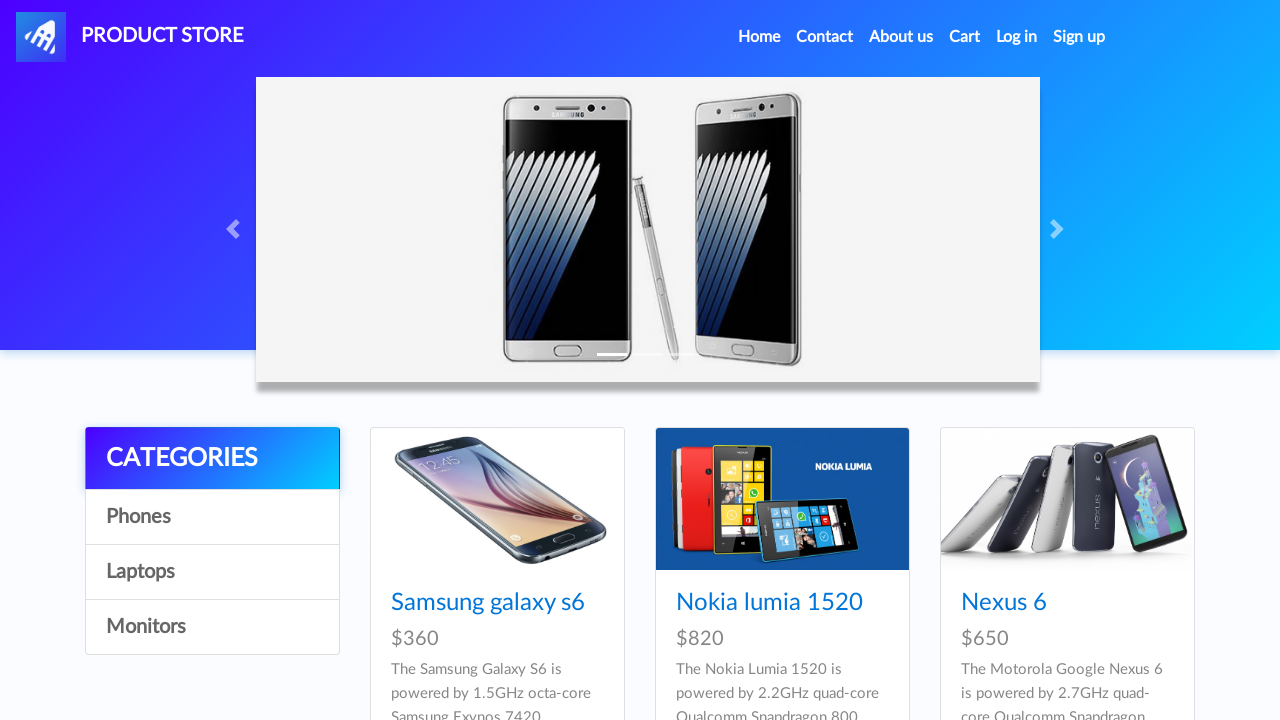

Clicked on Laptops category at (212, 572) on a:has-text('Laptops')
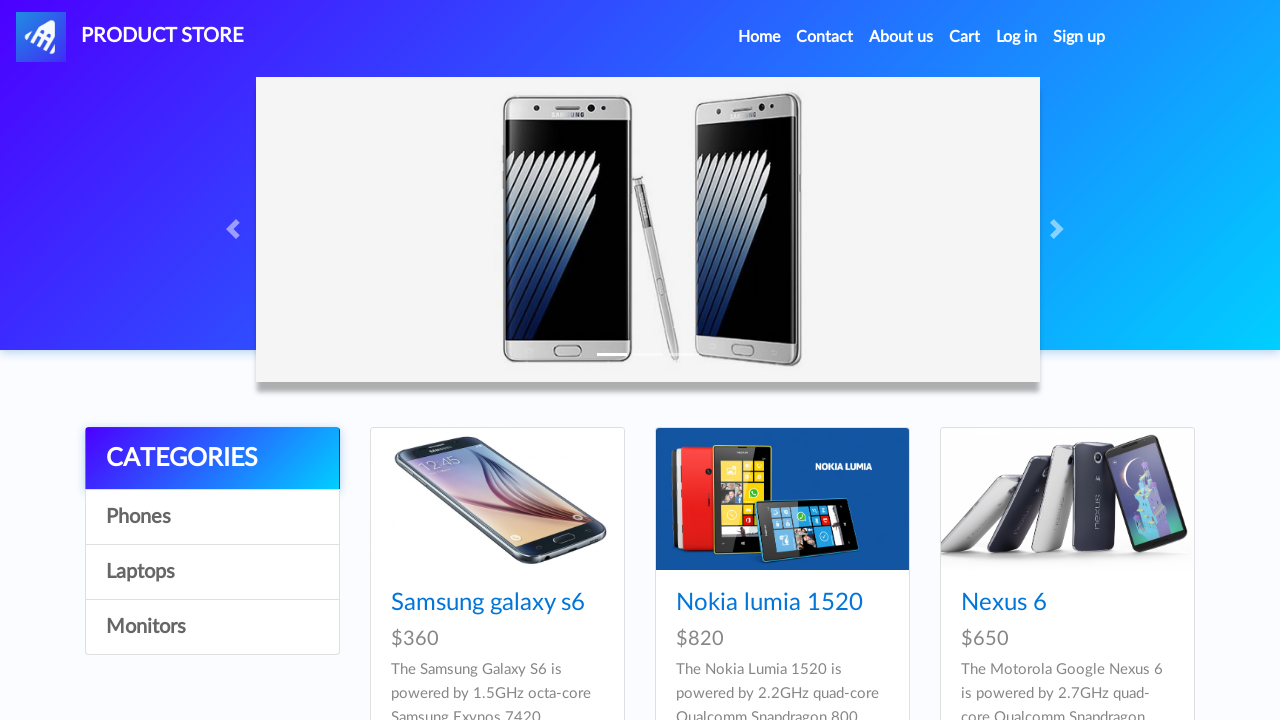

Waited for Laptops page to load
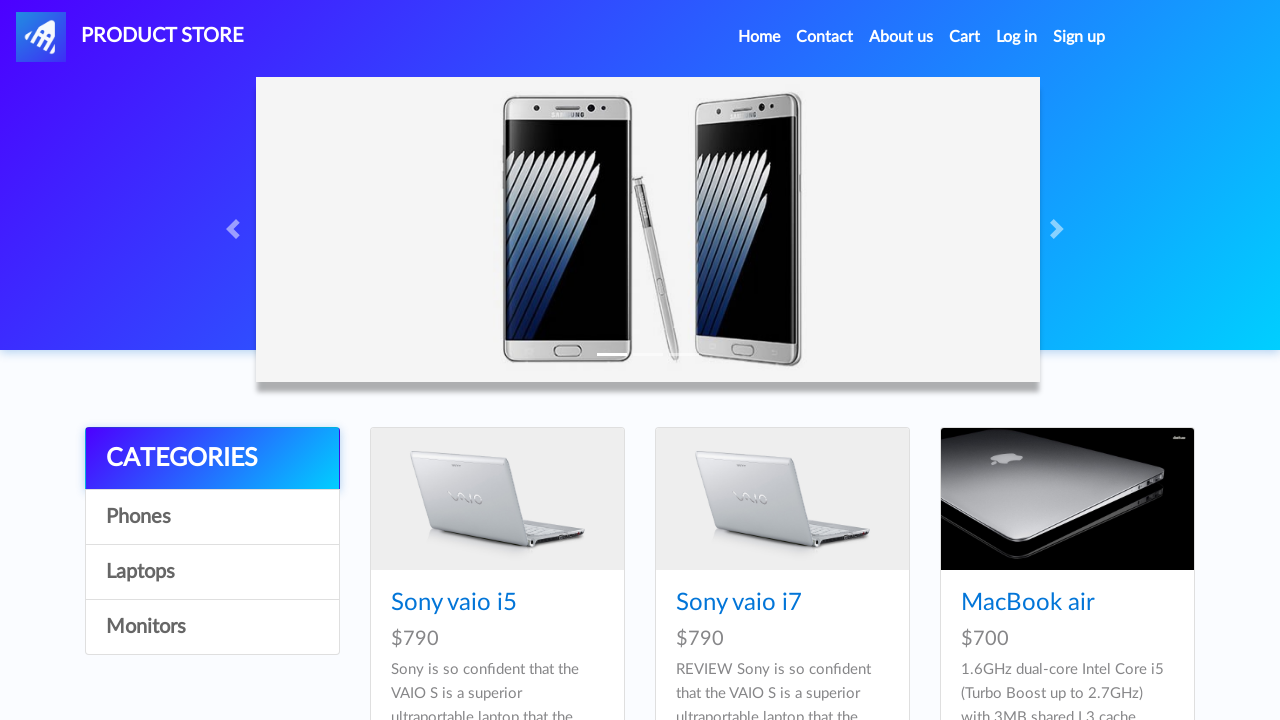

Clicked on Sony vaio i5 laptop at (454, 603) on a:has-text('Sony vaio i5')
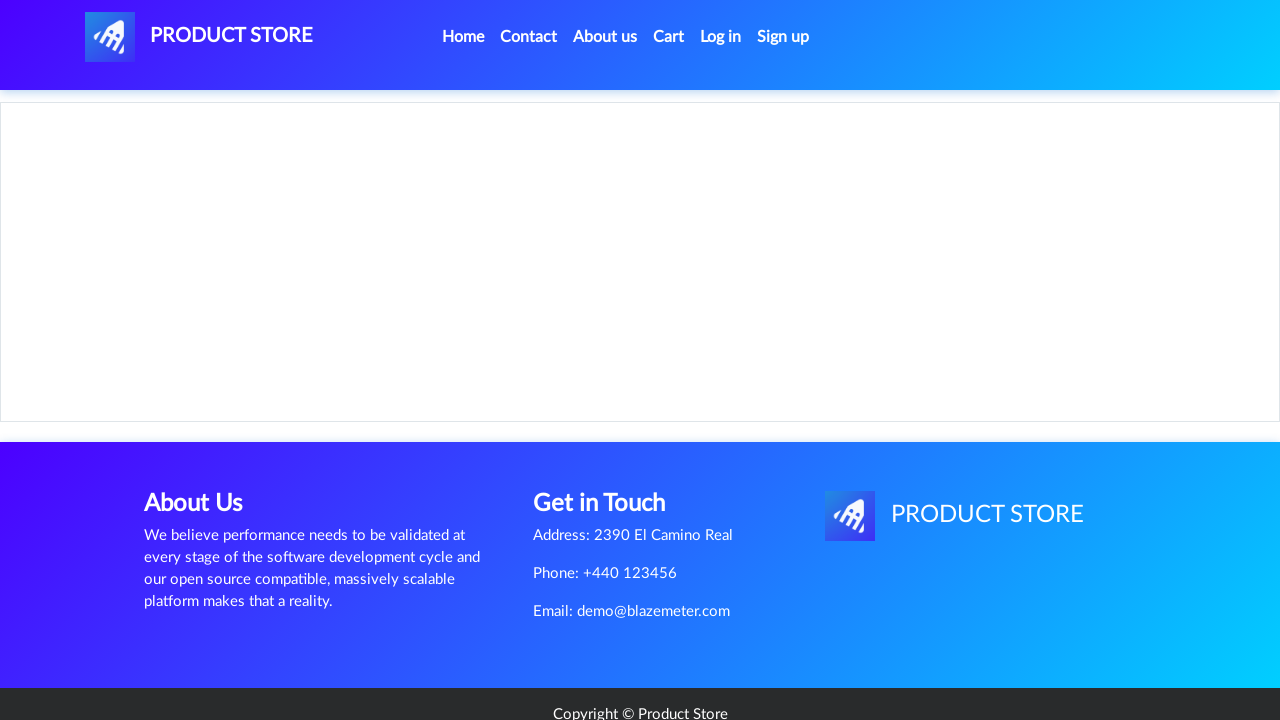

Product details page loaded
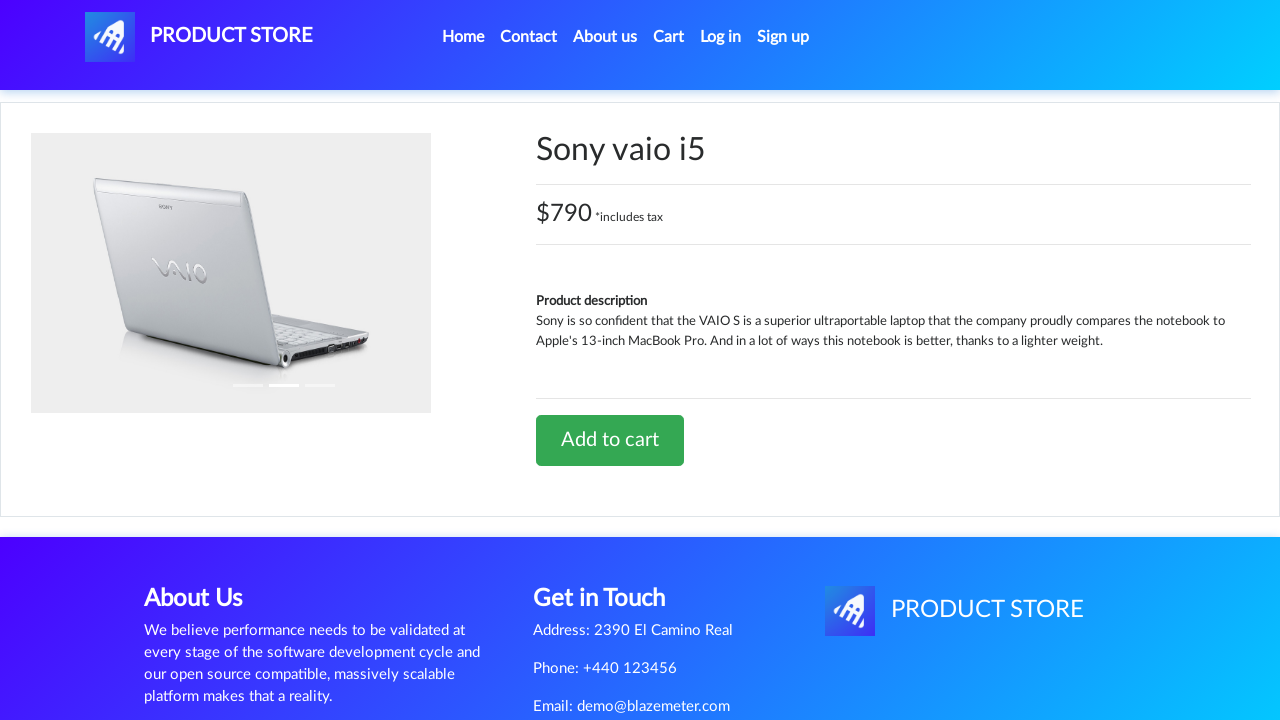

Clicked Add to cart button for Sony vaio i5 at (610, 440) on a:has-text('Add to cart')
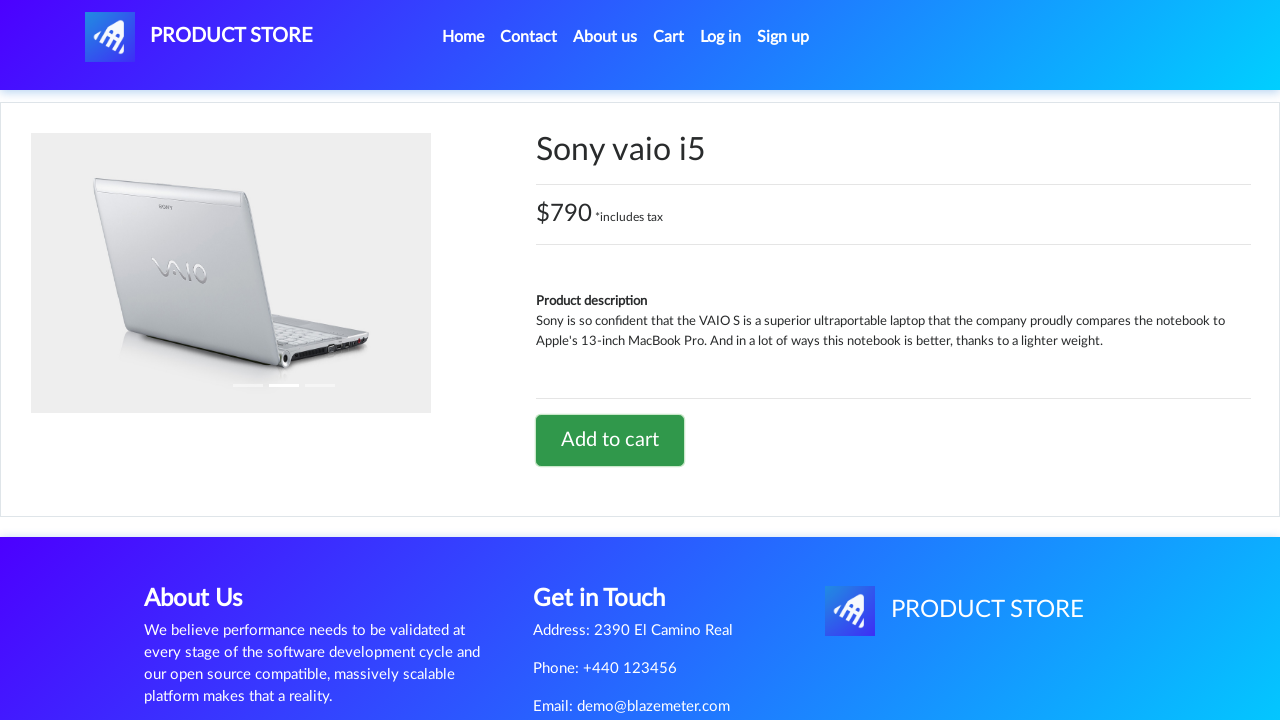

Waited for cart action to complete
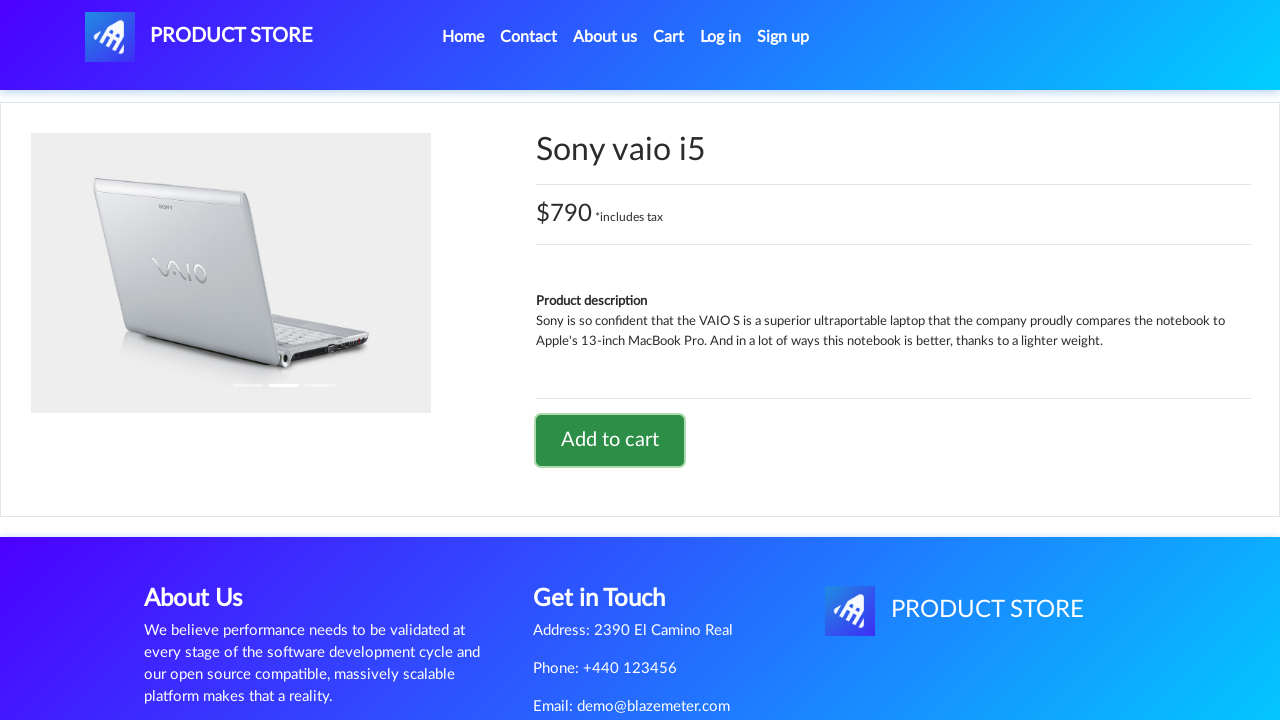

Set up dialog handler to accept alerts
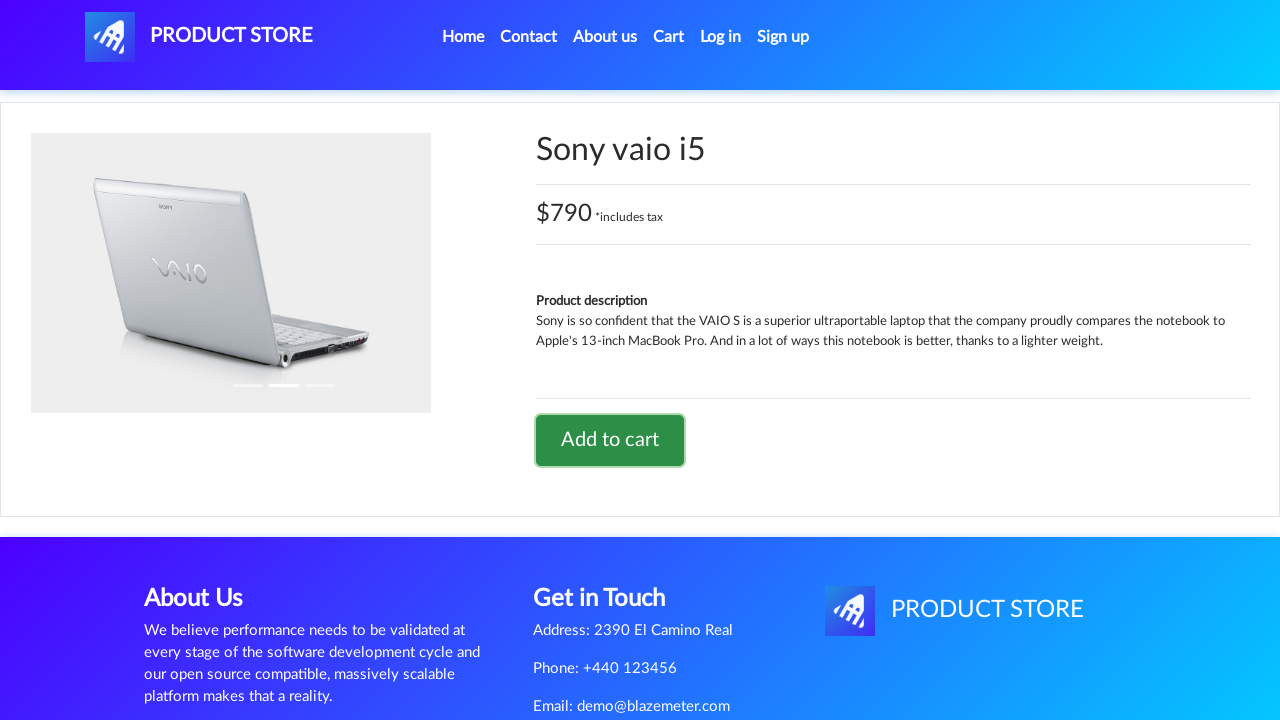

Clicked on Home to navigate back at (463, 37) on a:has-text('Home')
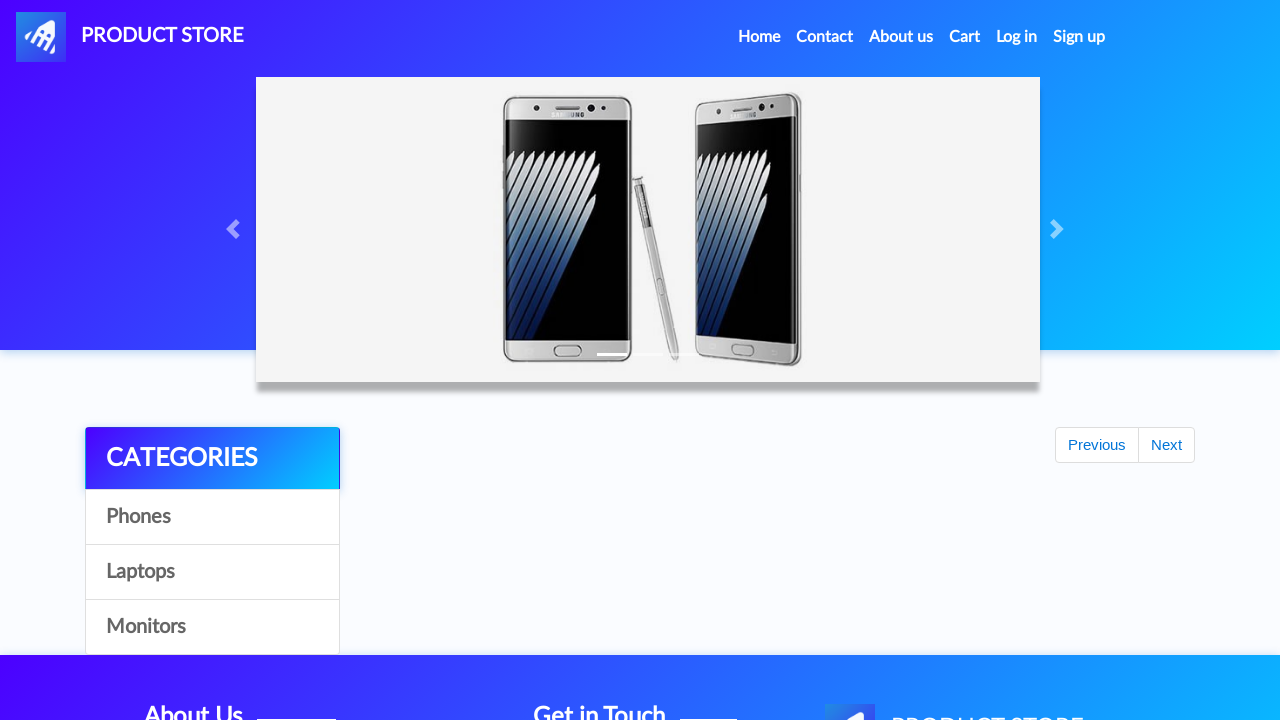

Home page loaded
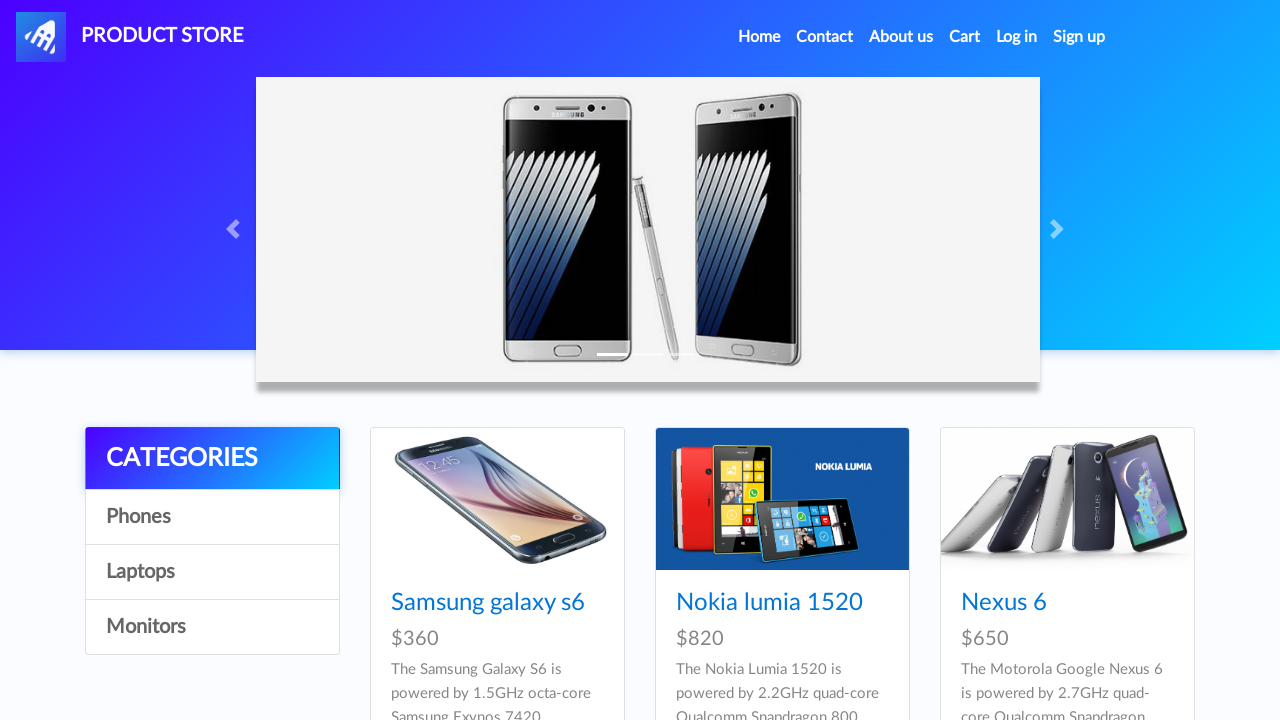

Clicked on Phones category at (212, 517) on a:has-text('Phones')
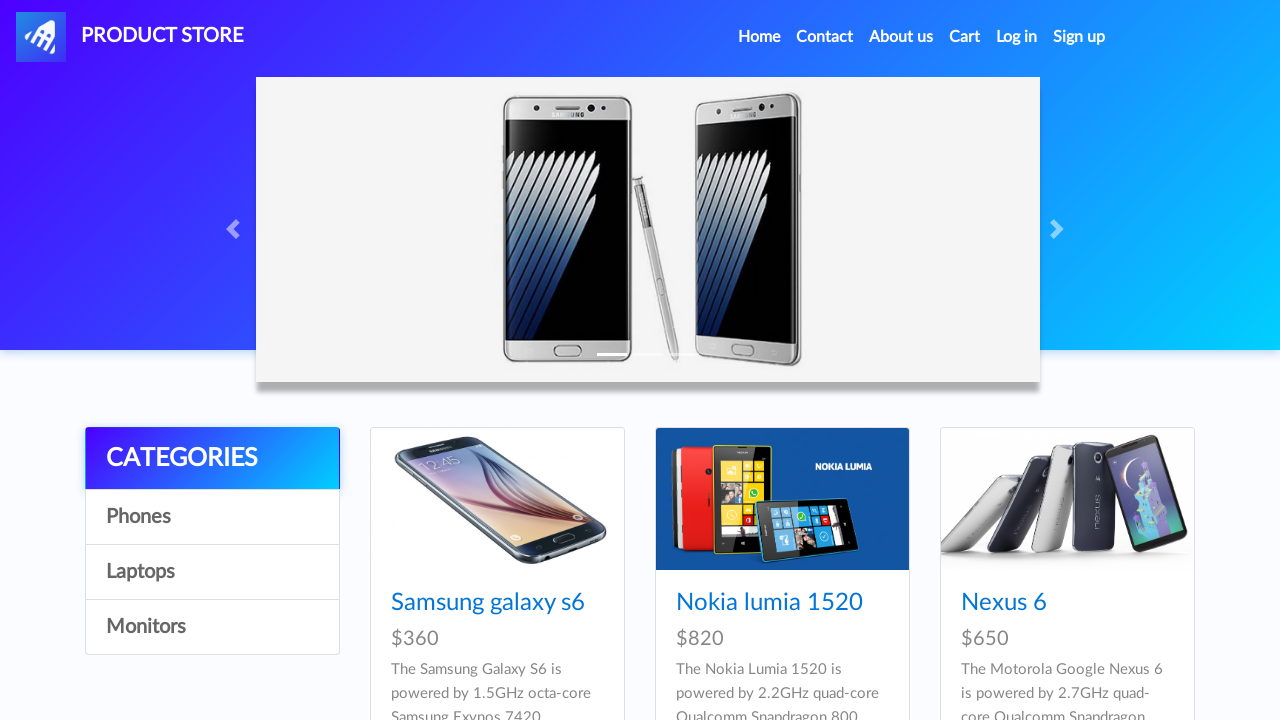

Waited for Phones page to load
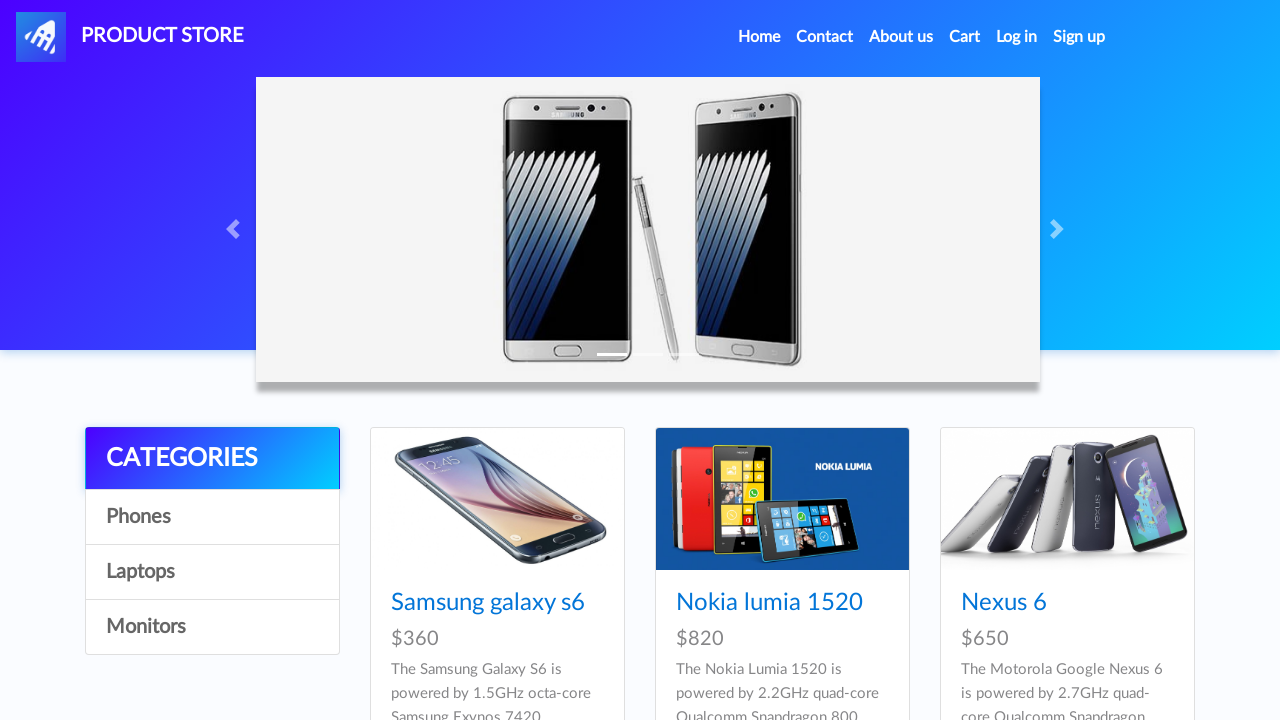

Clicked on Samsung galaxy s6 phone at (488, 603) on a:has-text('Samsung galaxy s6')
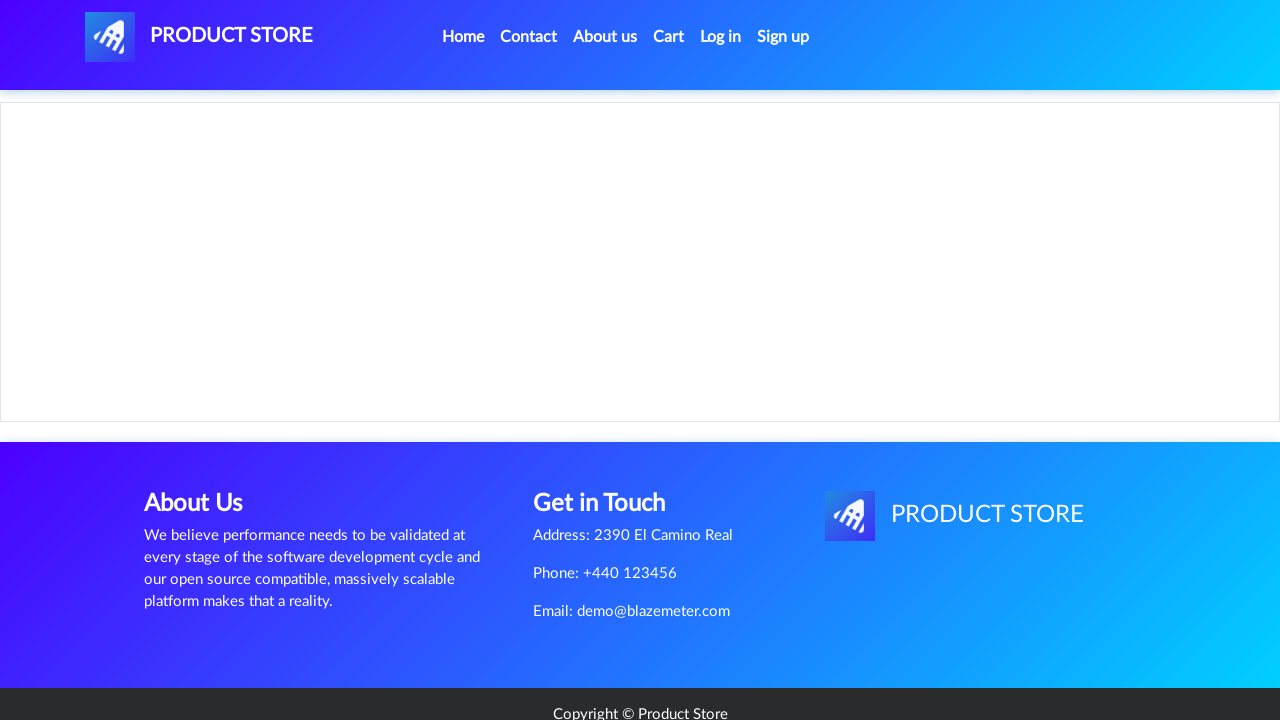

Product details page loaded for Samsung galaxy s6
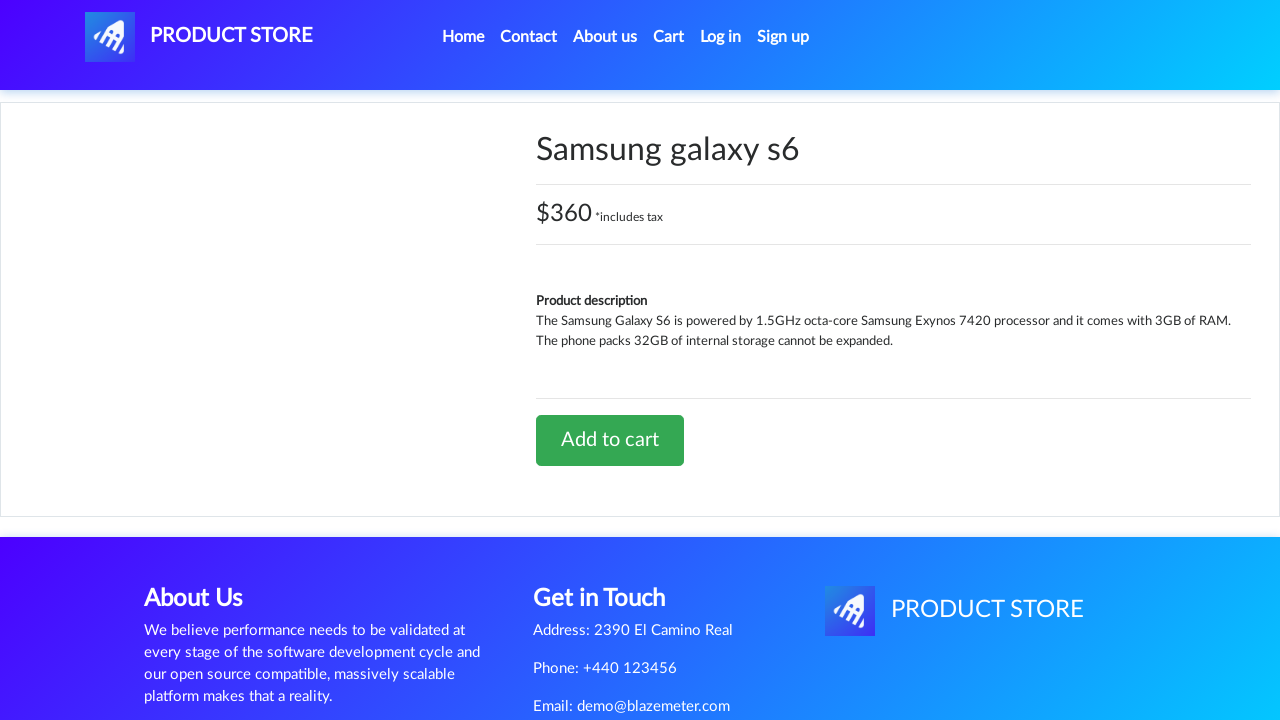

Clicked Add to cart button for Samsung galaxy s6 at (610, 440) on a:has-text('Add to cart')
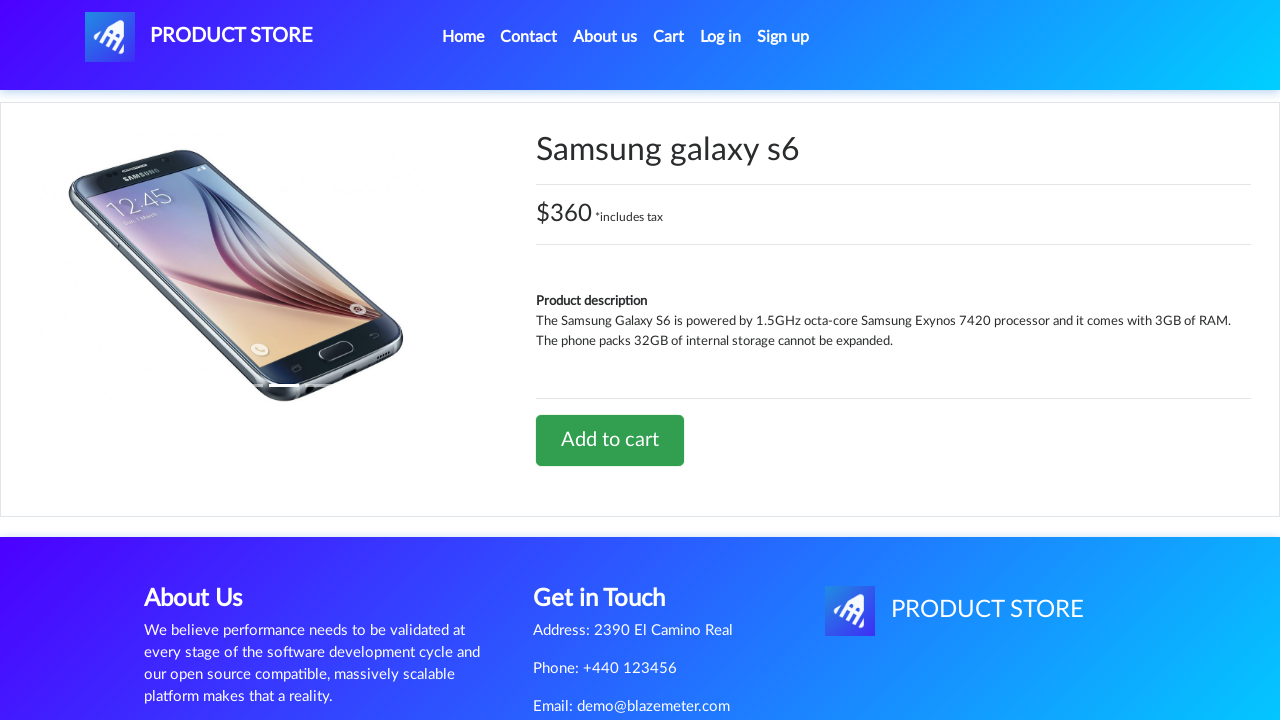

Waited for cart action to complete
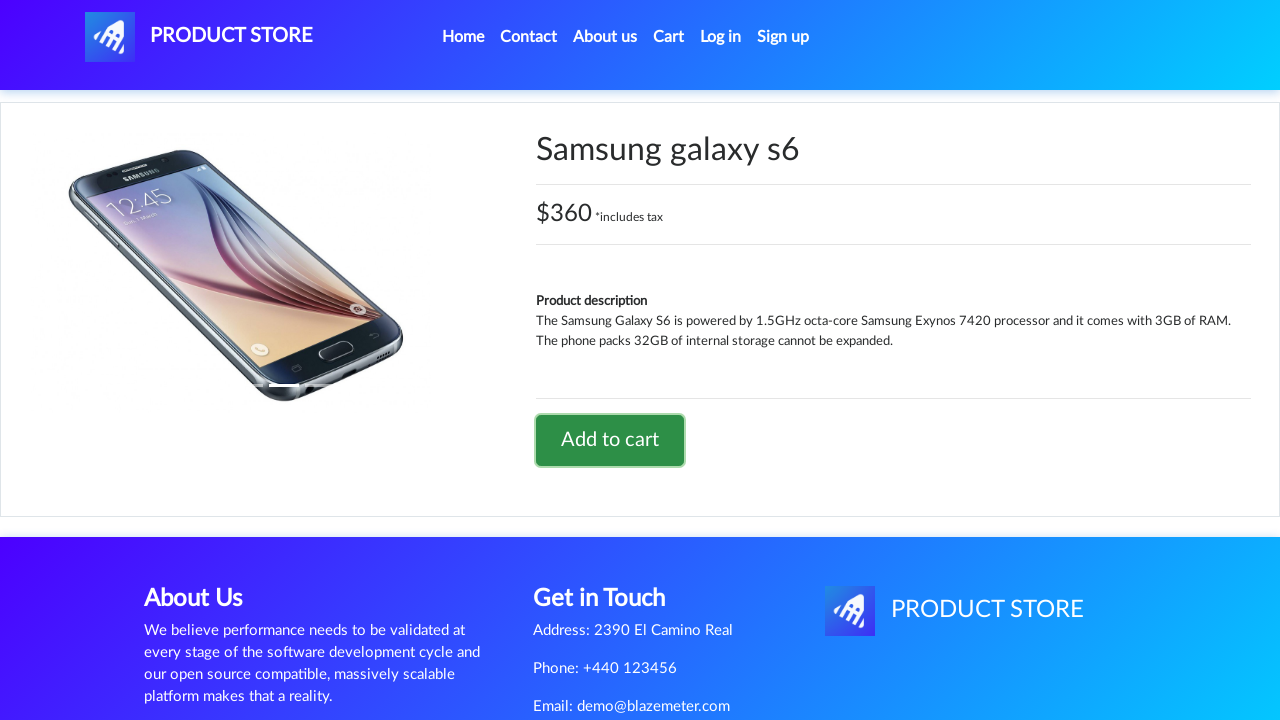

Clicked on Cart to view shopping cart at (669, 37) on a:has-text('Cart')
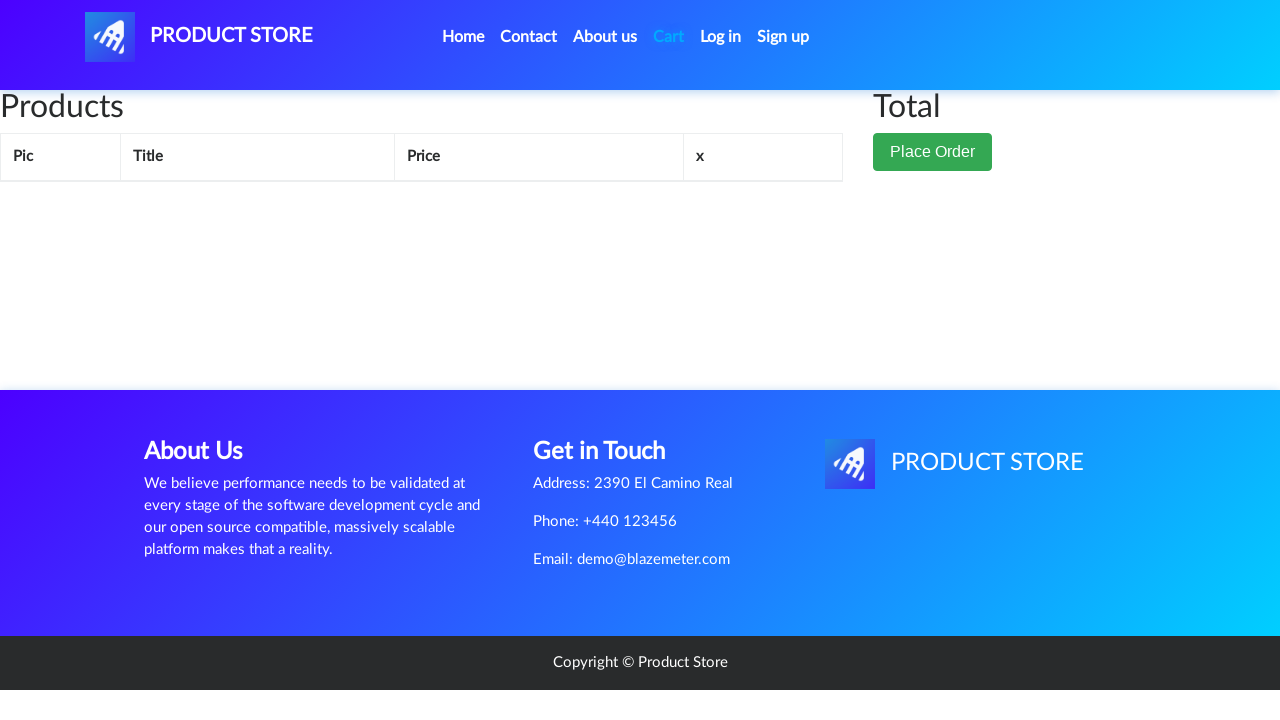

Cart page loaded with total price displayed
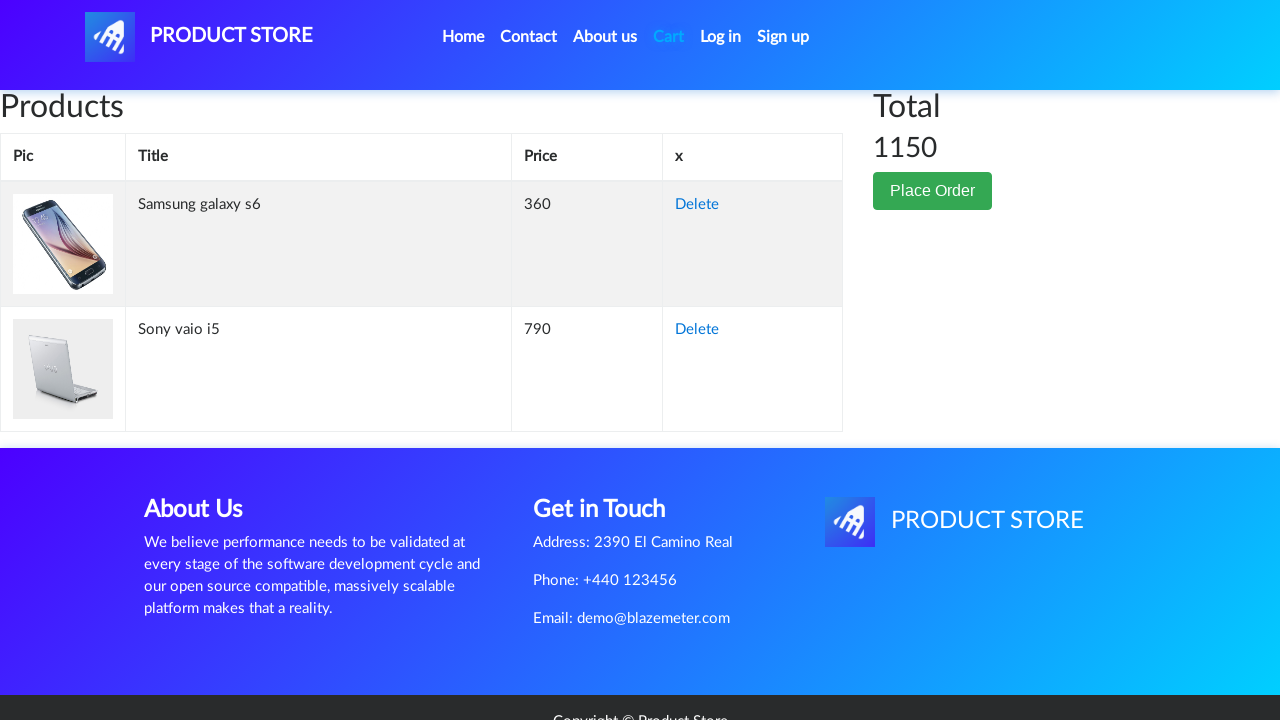

Clicked Place Order button to complete purchase at (933, 191) on xpath=//button[.='Place Order']
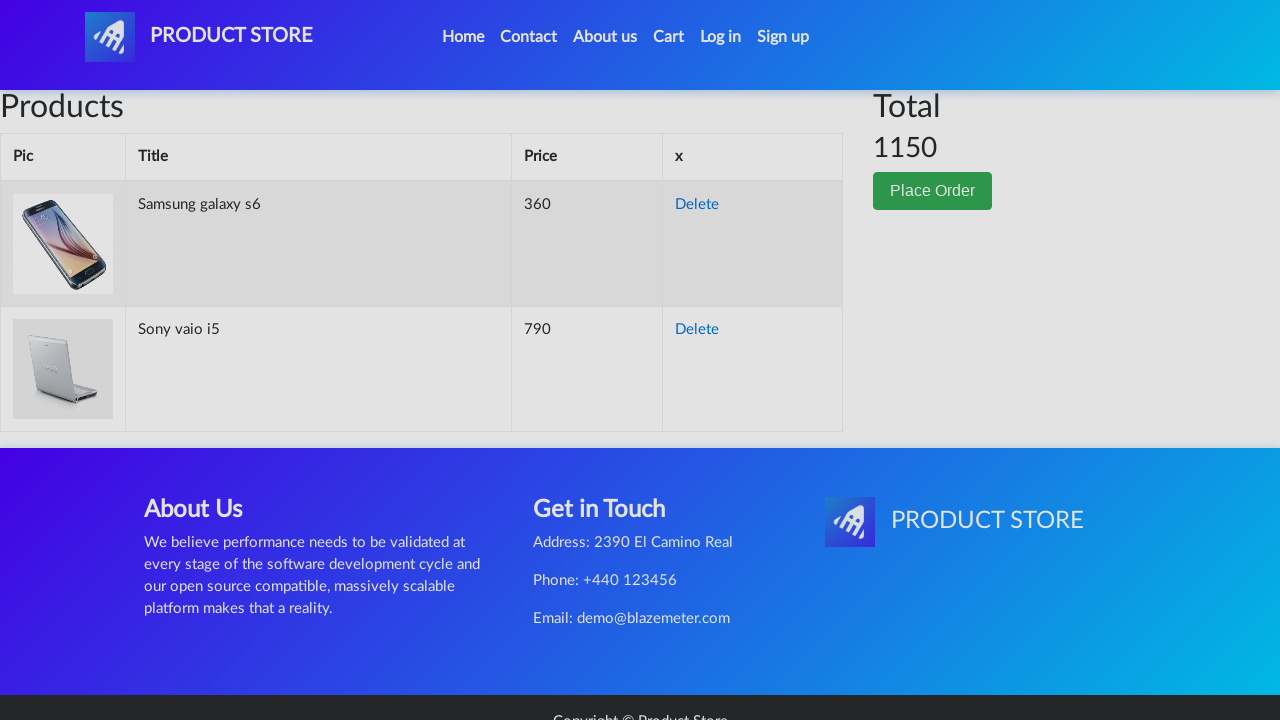

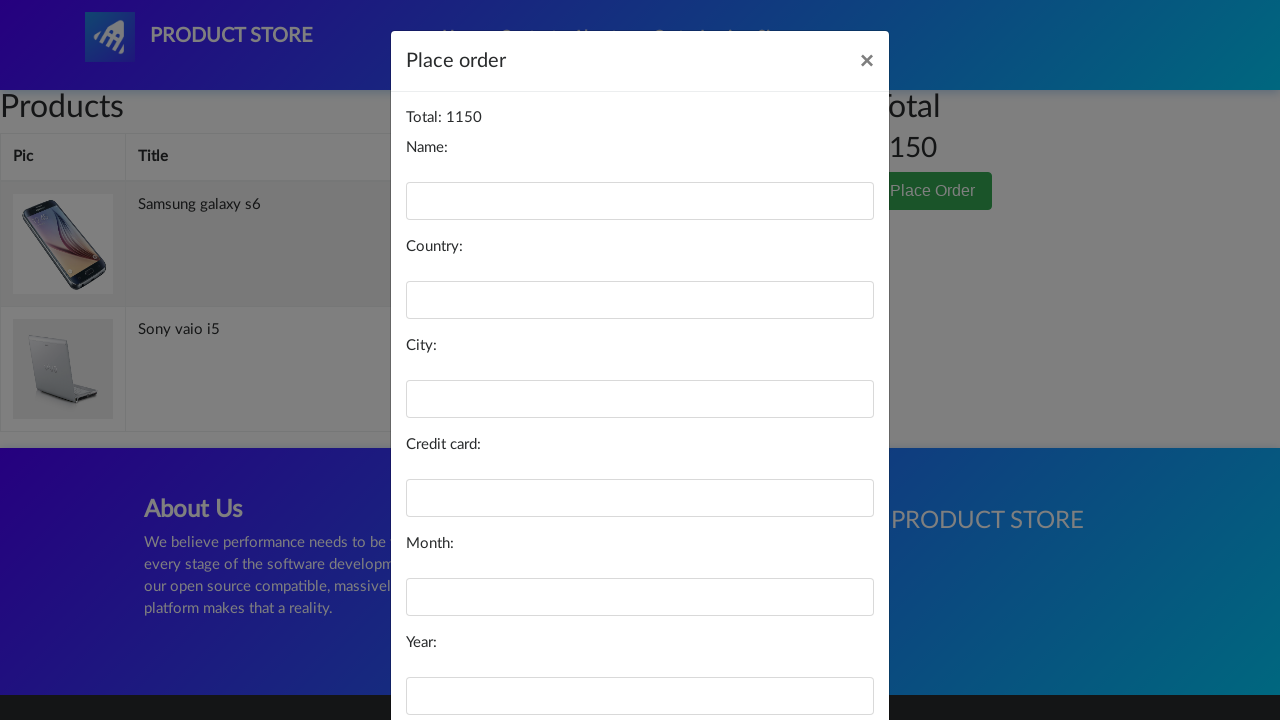